Tests handling of nested frames by switching to a multiple frames tab, entering text in an iframe within an iframe

Starting URL: http://demo.automationtesting.in/Frames.html

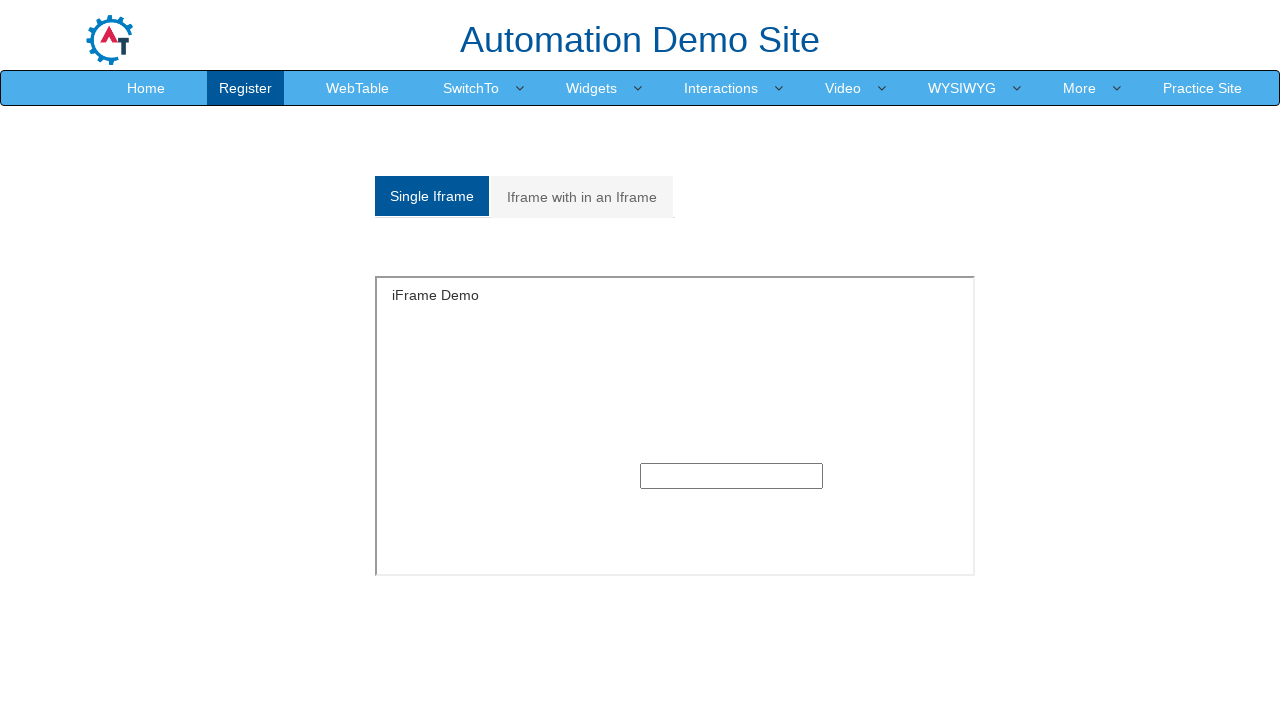

Clicked on 'Iframe with in an Iframe' tab at (582, 197) on (//a[@class='analystic'])[2]
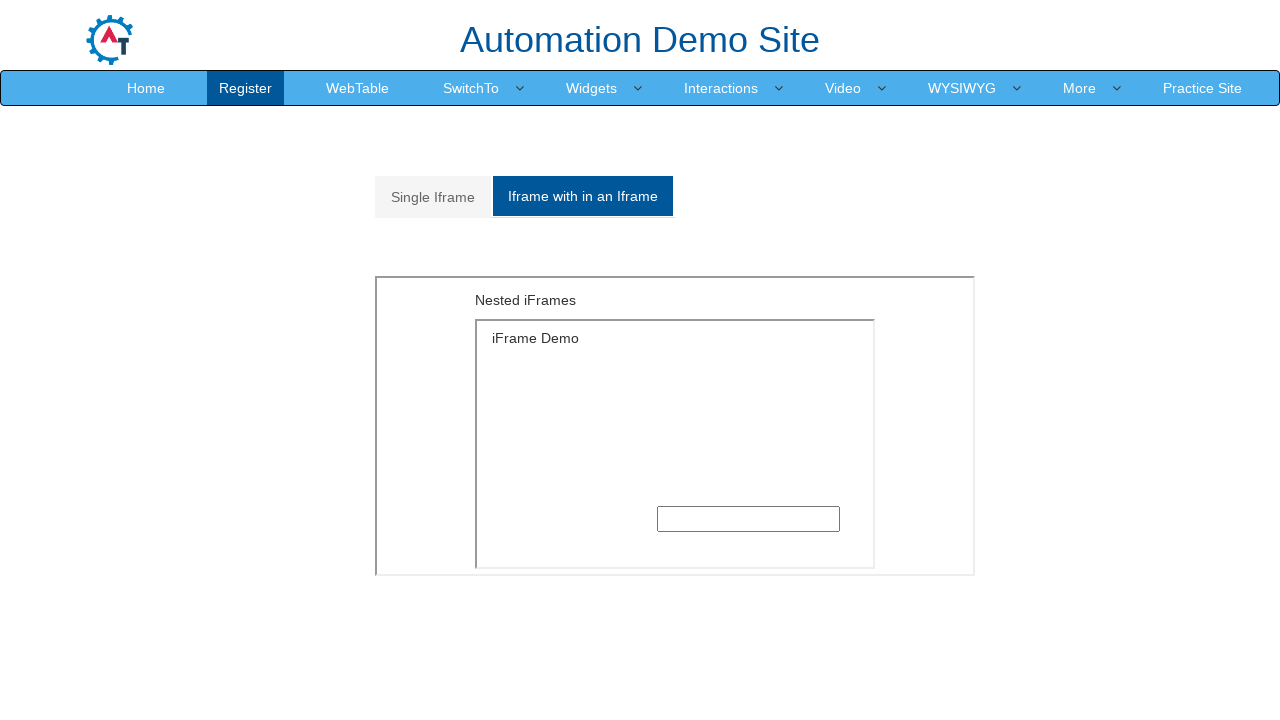

Located outer frame with MultipleFrames.html
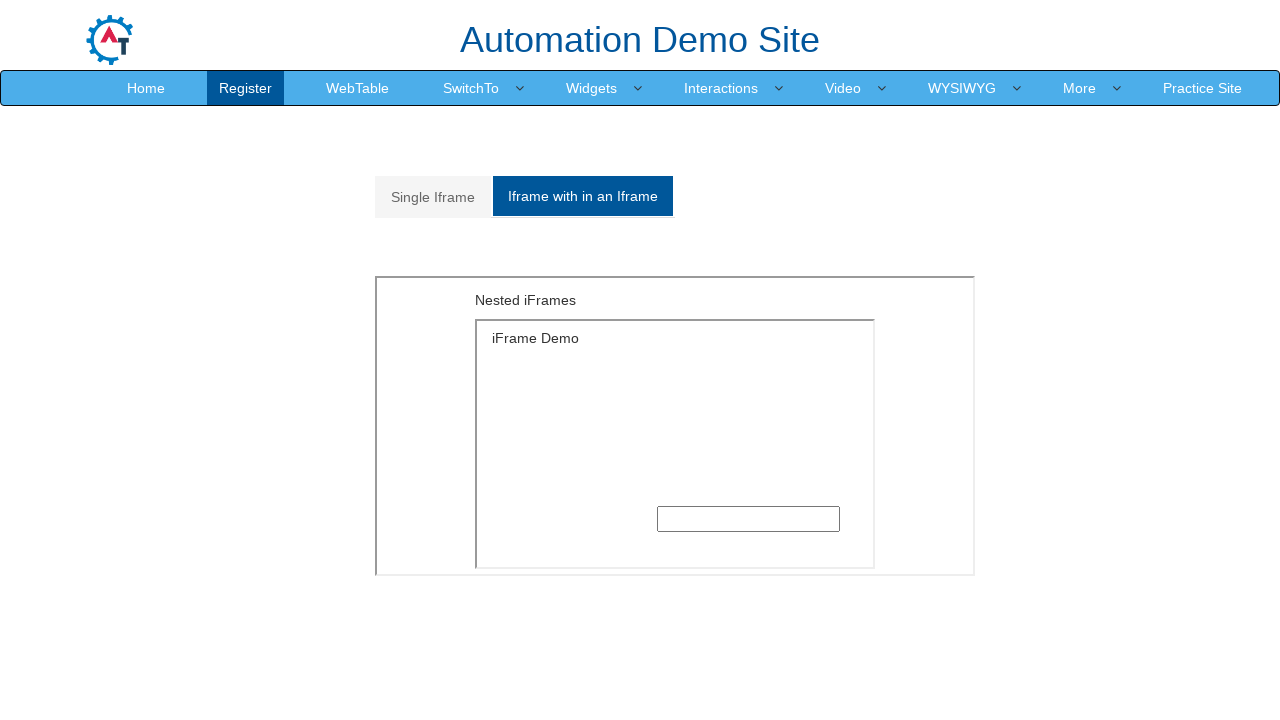

Located inner frame within outer frame
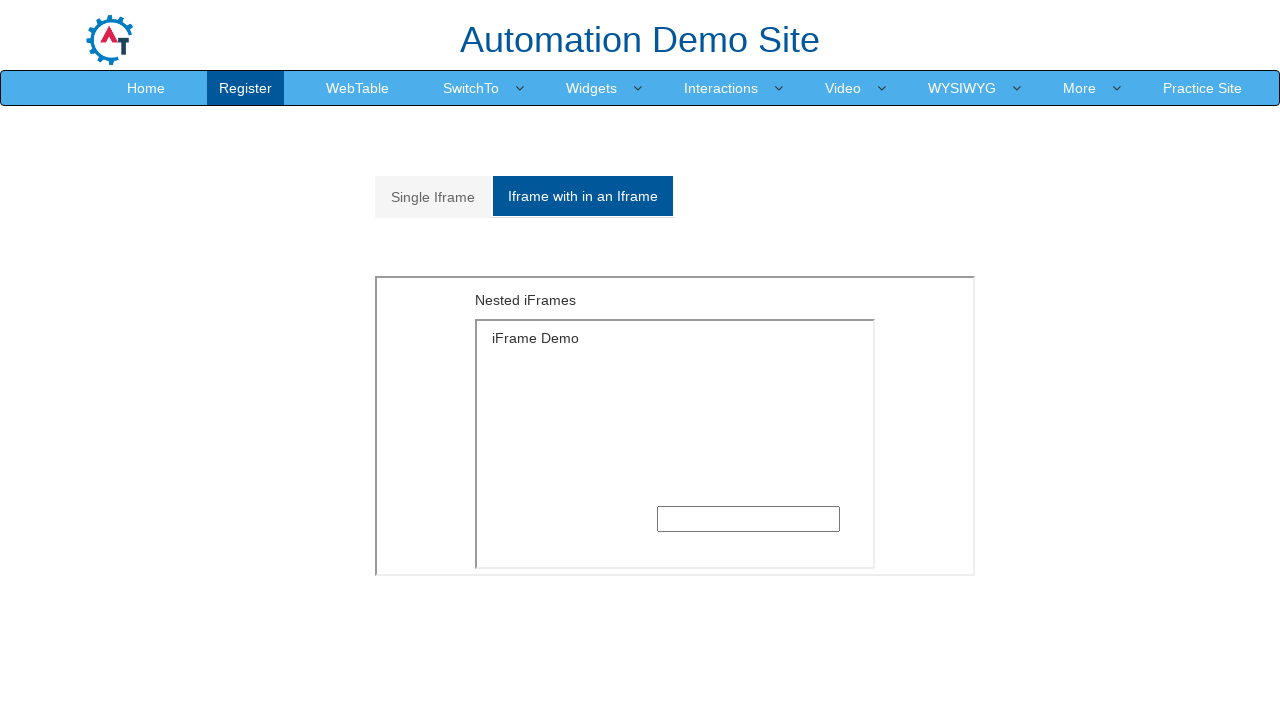

Filled text input in nested iframe with 'mahesh' on xpath=//iframe[@src='MultipleFrames.html'] >> internal:control=enter-frame >> xp
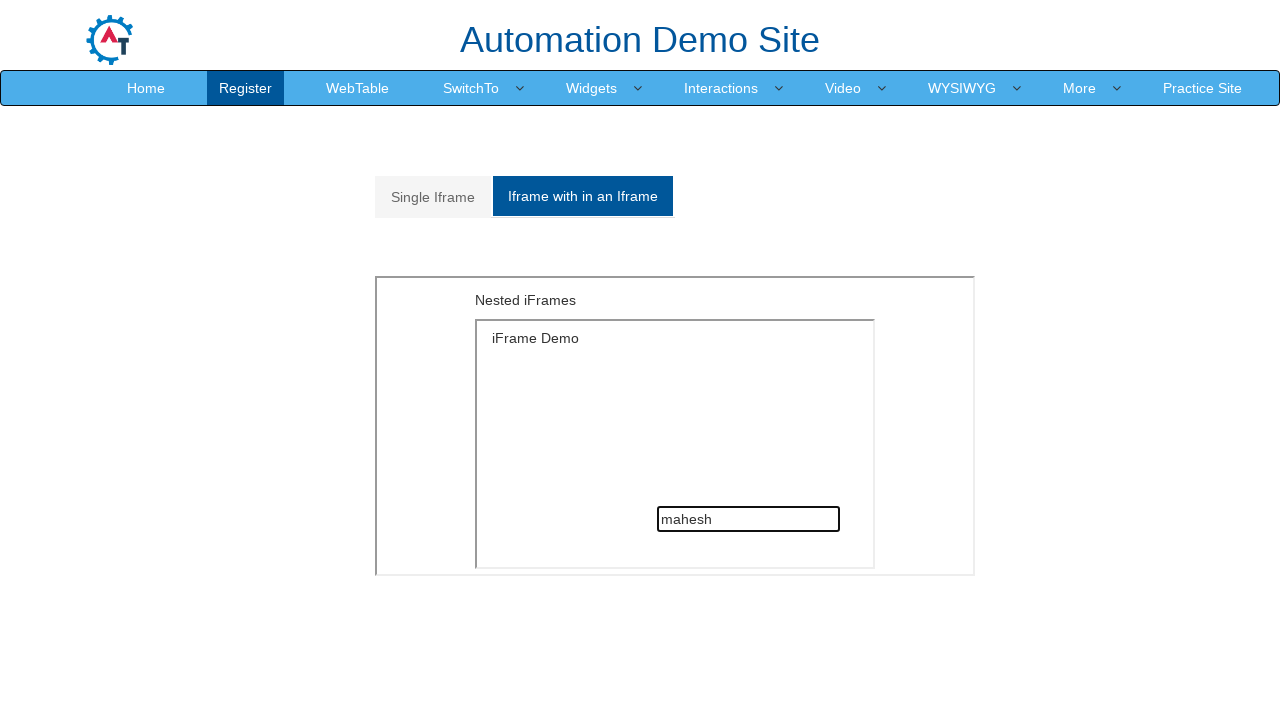

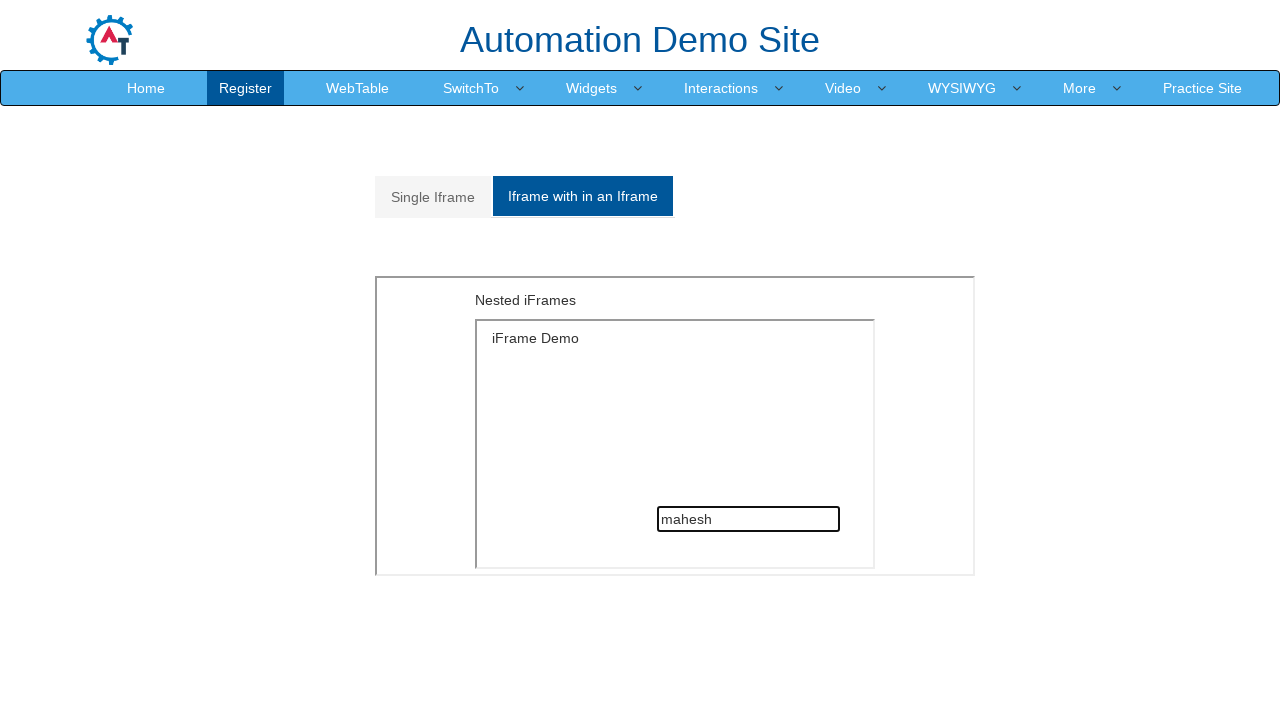